Tests suggestive/autocomplete input functionality by entering a name, selecting an address from the dropdown suggestions, and then canceling the selection.

Starting URL: https://joshcheung.github.io/lob_vue/

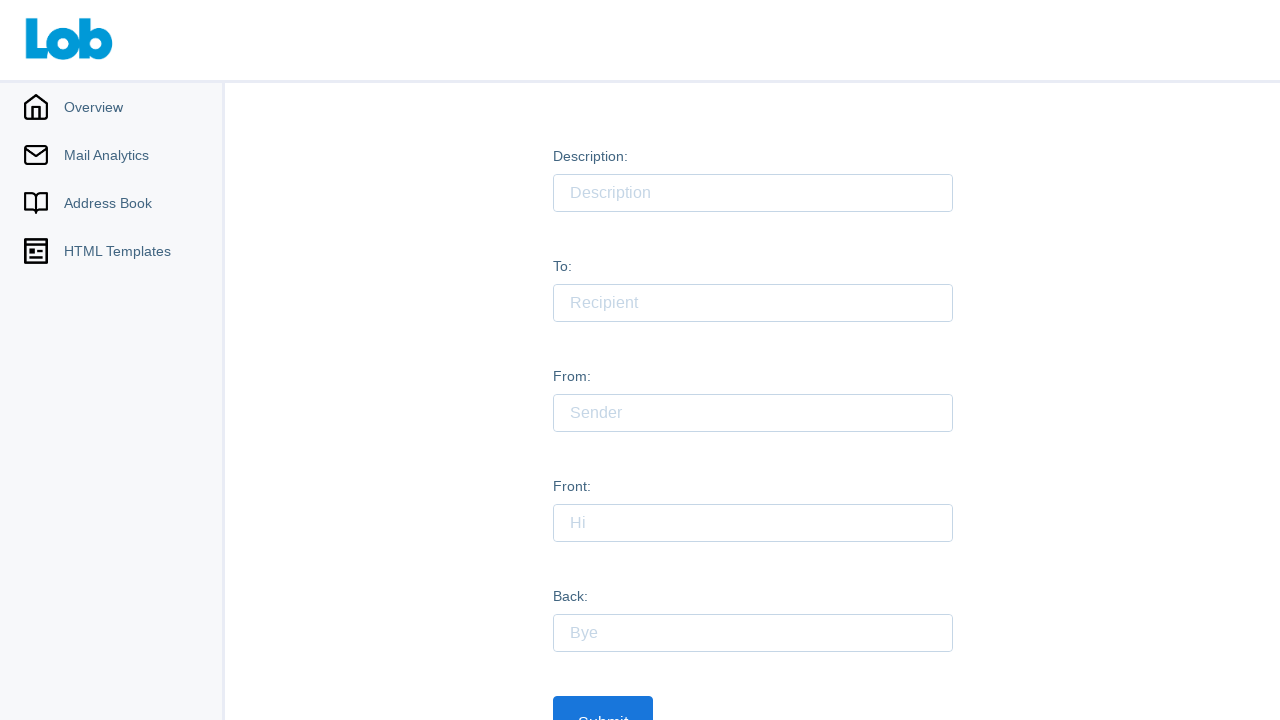

Waited 2 seconds for addresses to load
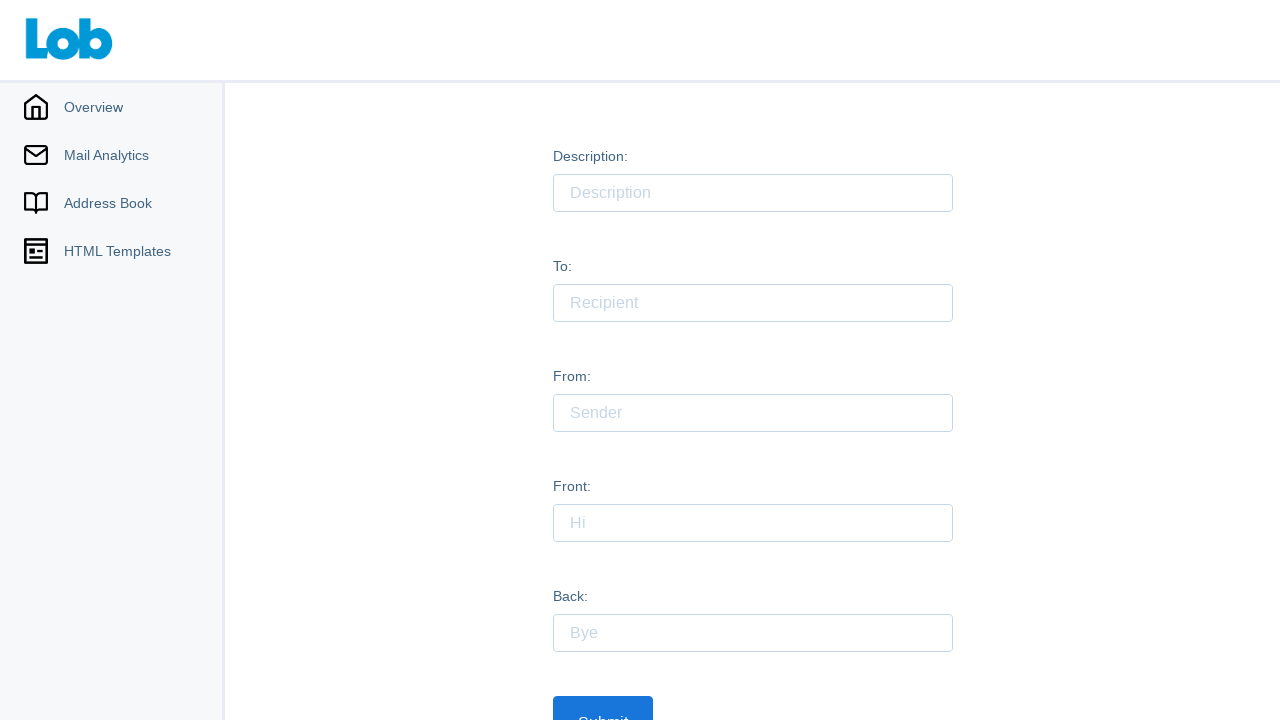

Filled 'to' input field with 'Adriana' on #to
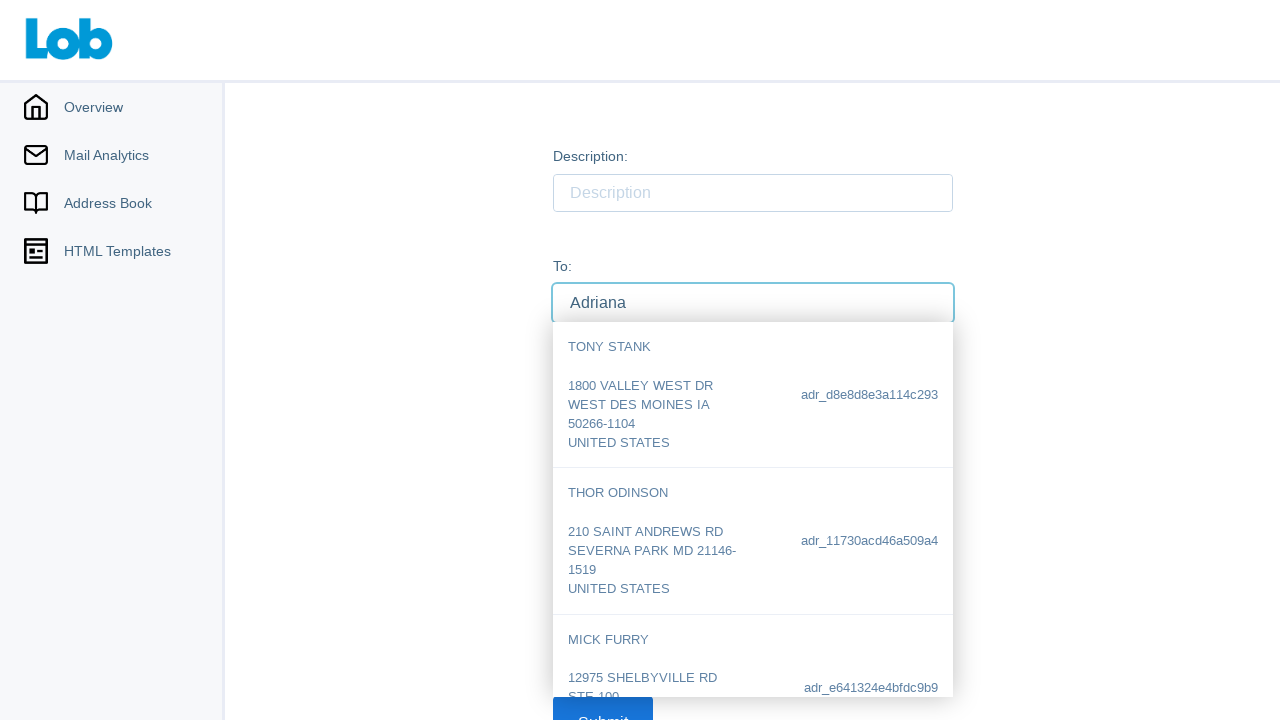

Dropdown appeared with address suggestions
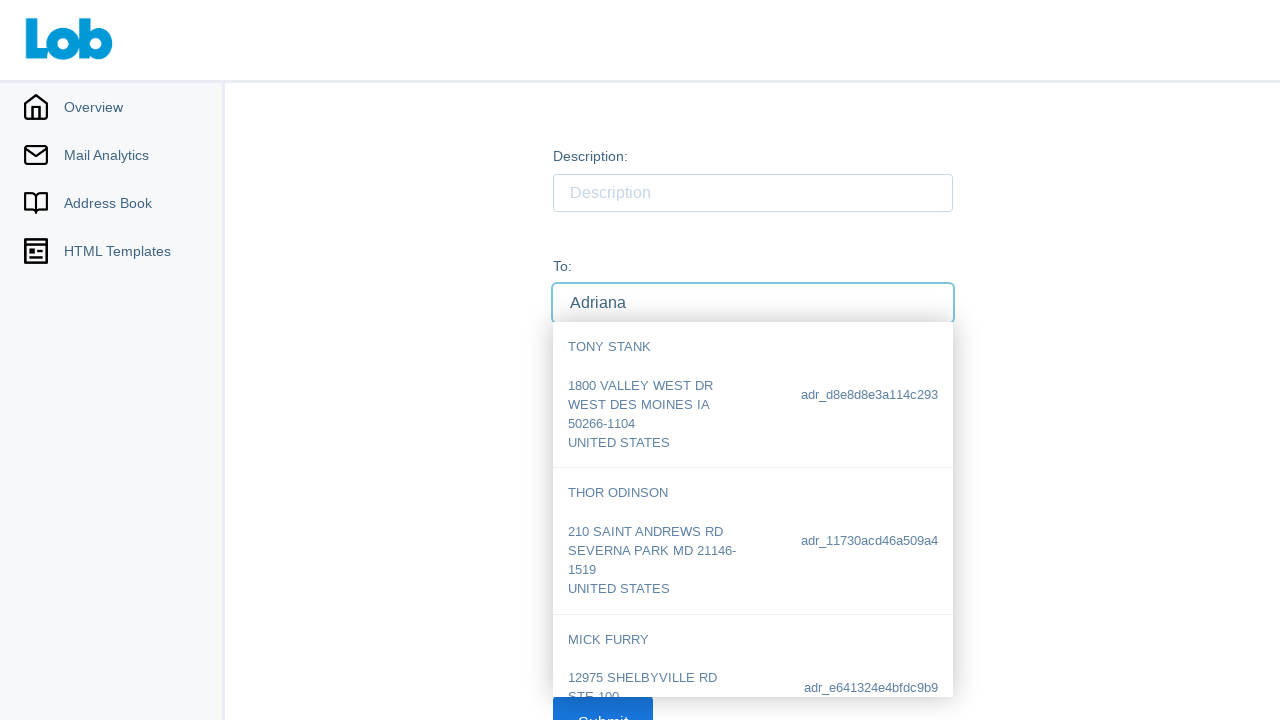

Clicked on an address from the dropdown suggestions at (752, 395) on #dropdown .address
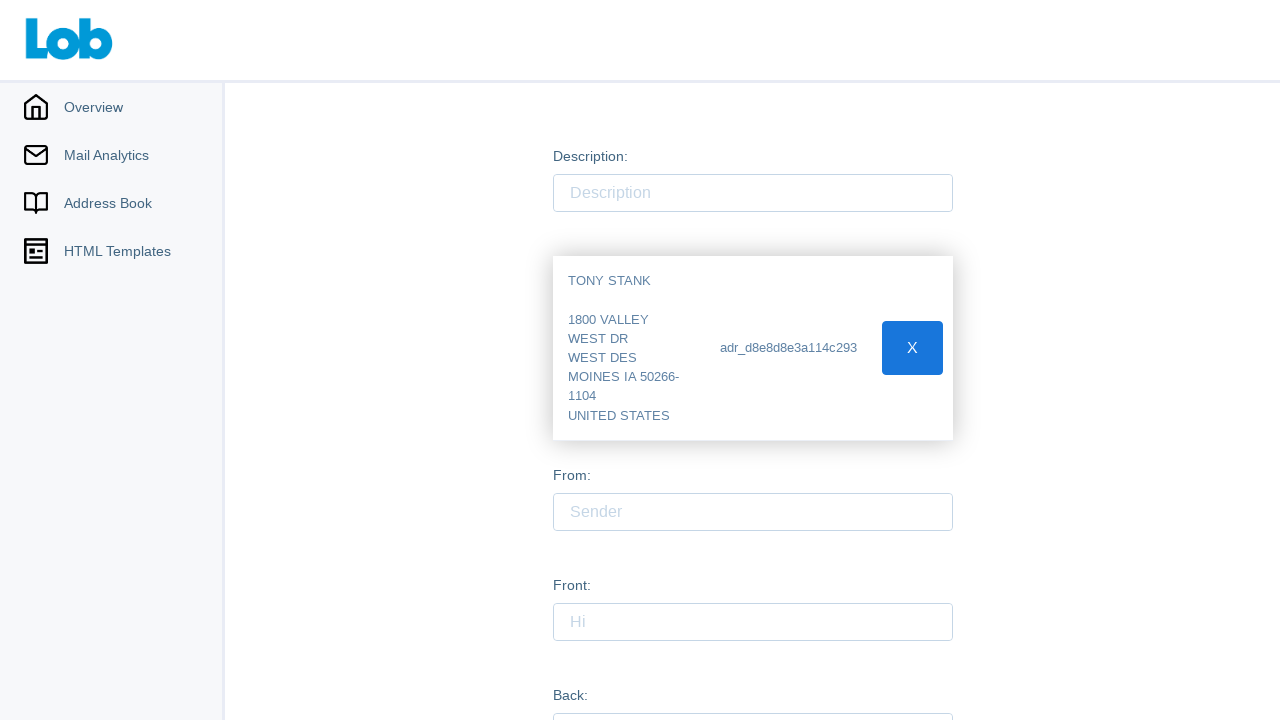

Selected address appeared on the page
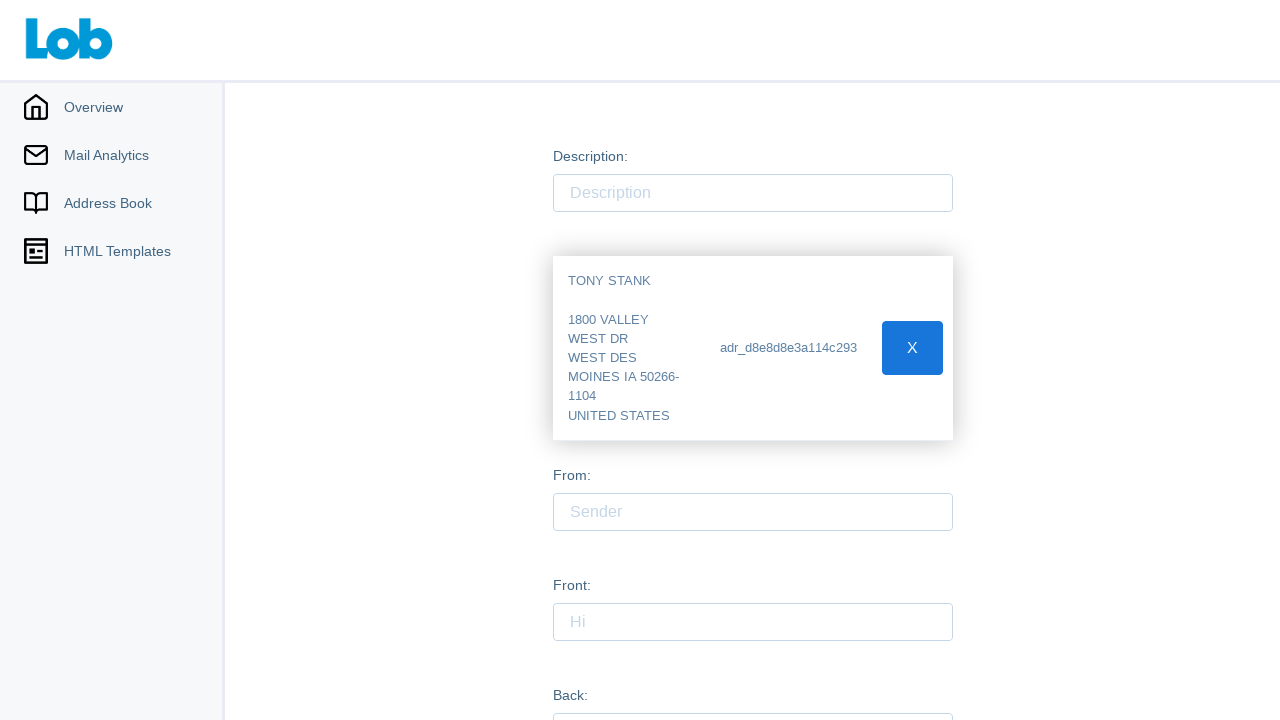

Clicked cancel button to cancel the selected address at (912, 348) on .address.selected .button #cancel
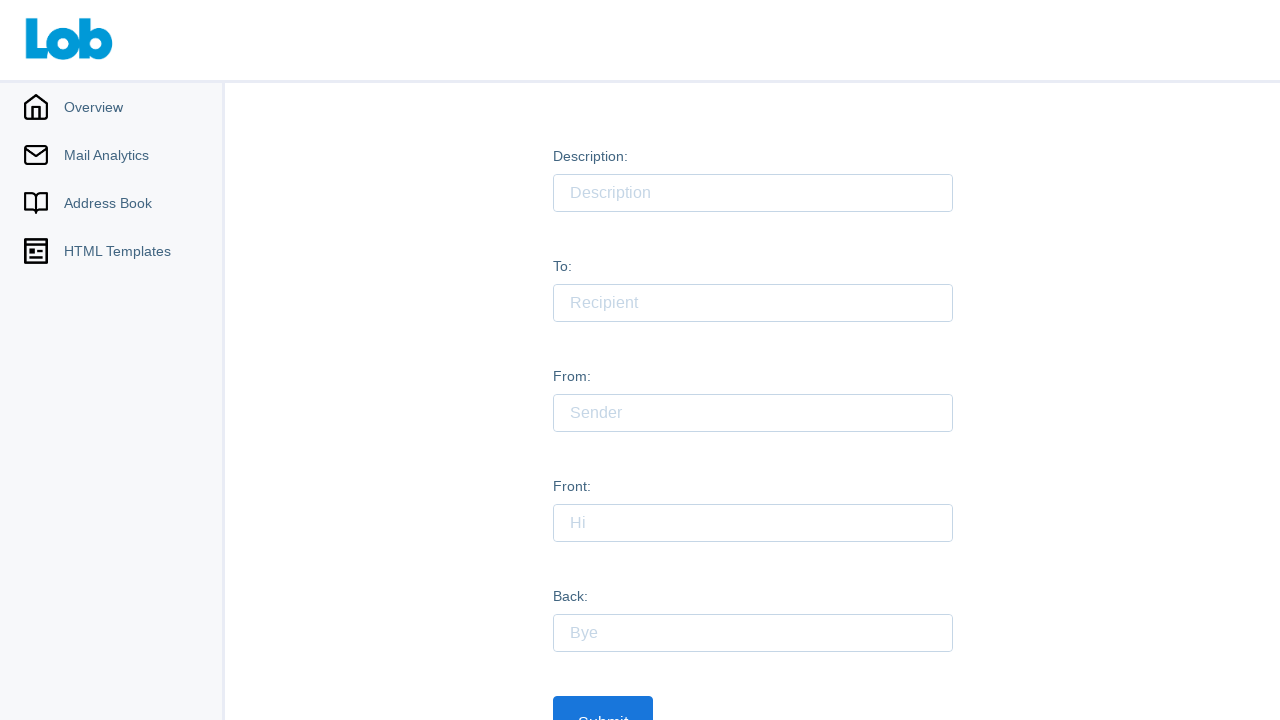

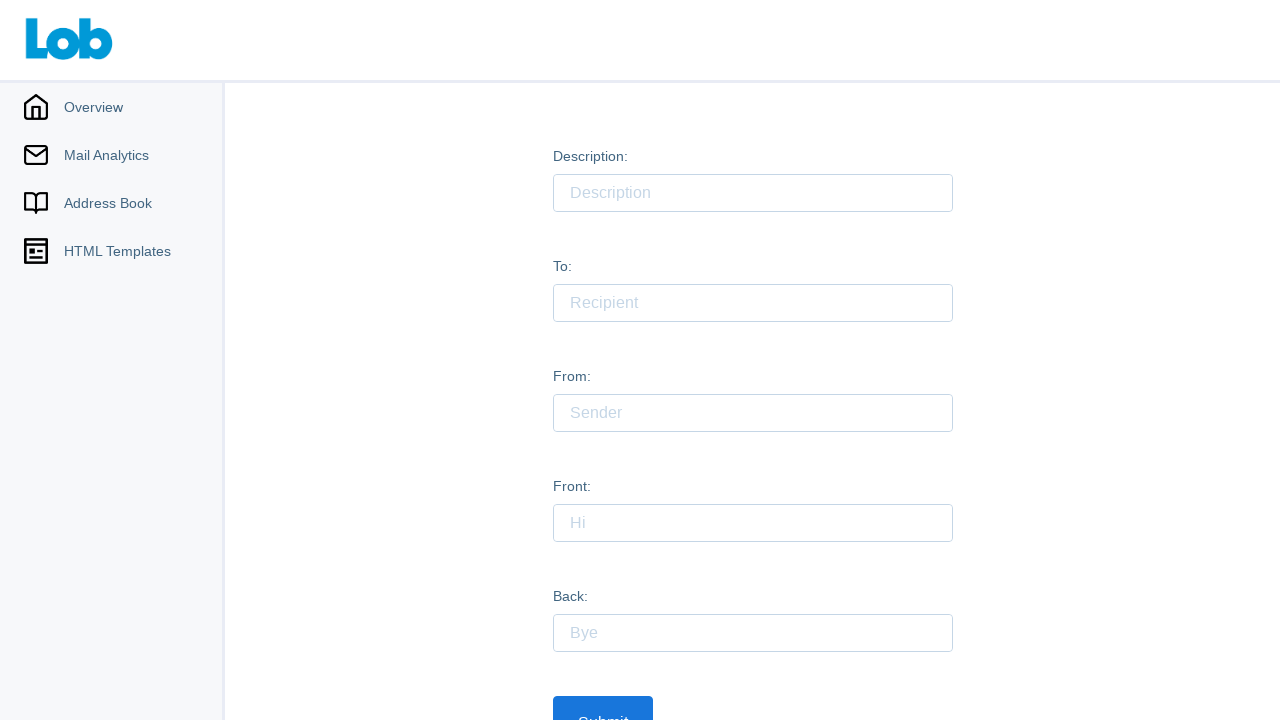